Tests that new todo items are appended to the bottom of the list and the count displays correctly

Starting URL: https://demo.playwright.dev/todomvc

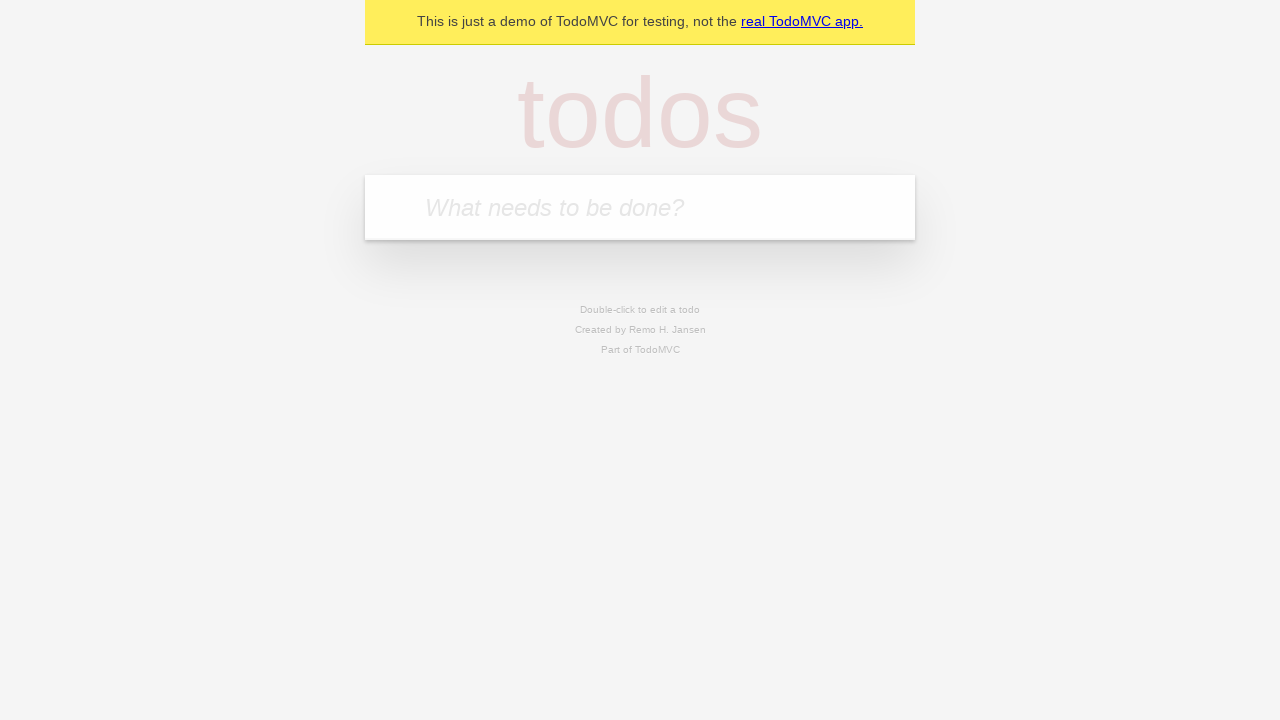

Filled todo input with 'buy some cheese' on internal:attr=[placeholder="What needs to be done?"i]
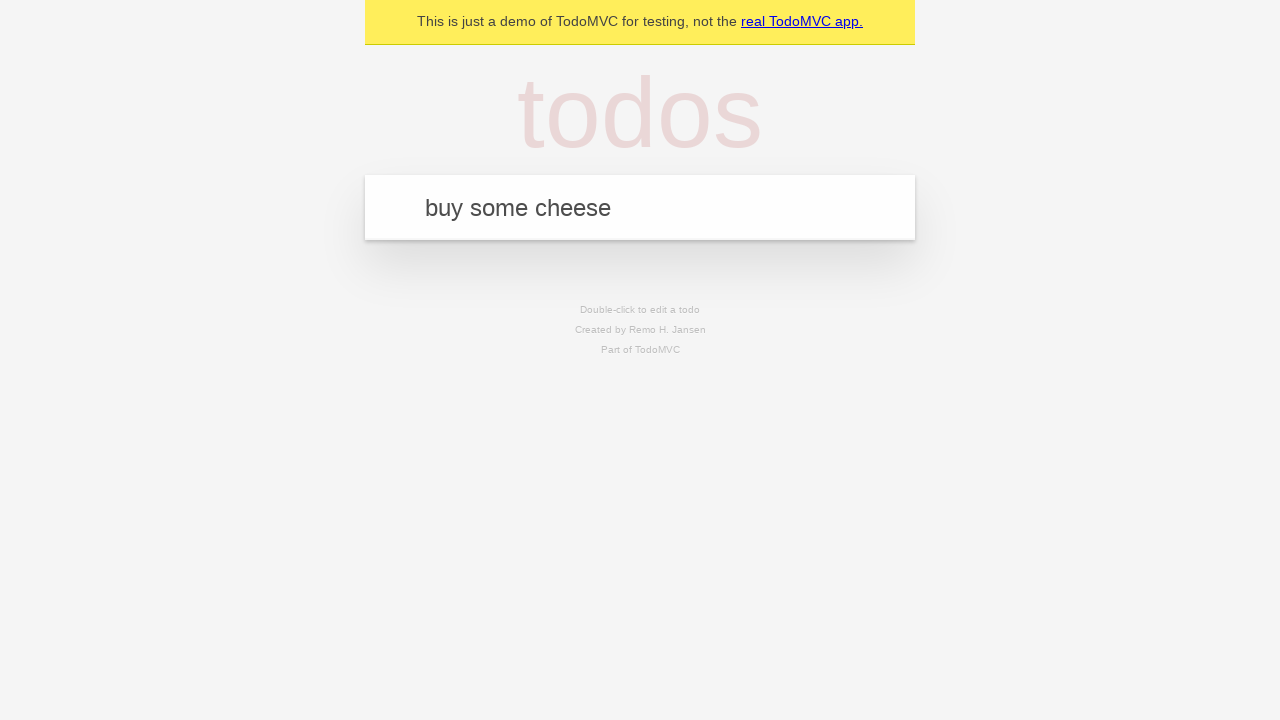

Pressed Enter to add first todo item on internal:attr=[placeholder="What needs to be done?"i]
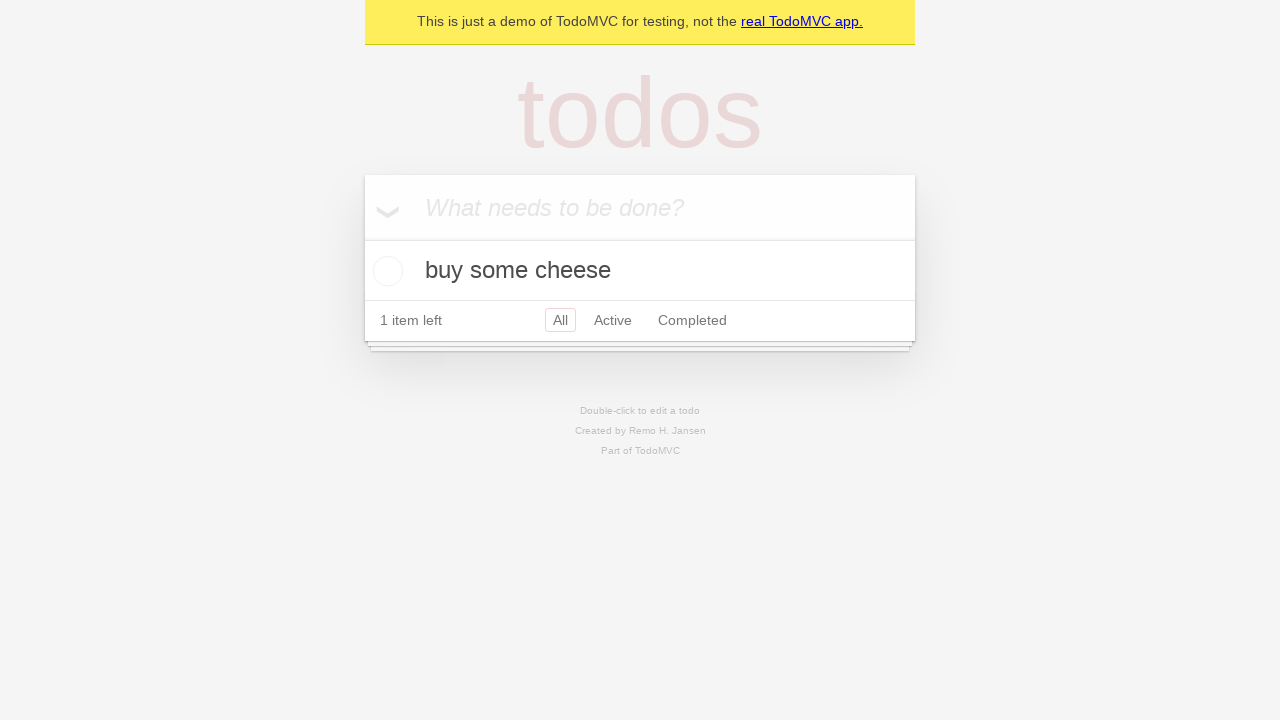

Filled todo input with 'feed the cat' on internal:attr=[placeholder="What needs to be done?"i]
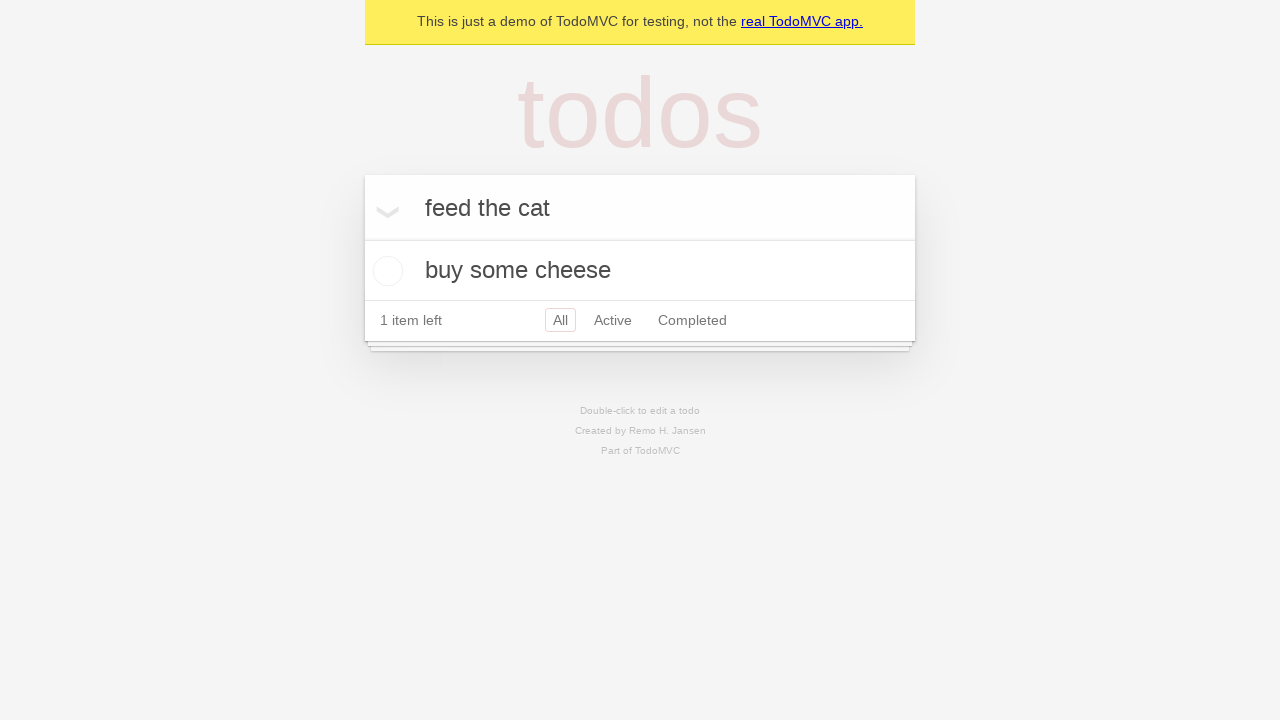

Pressed Enter to add second todo item on internal:attr=[placeholder="What needs to be done?"i]
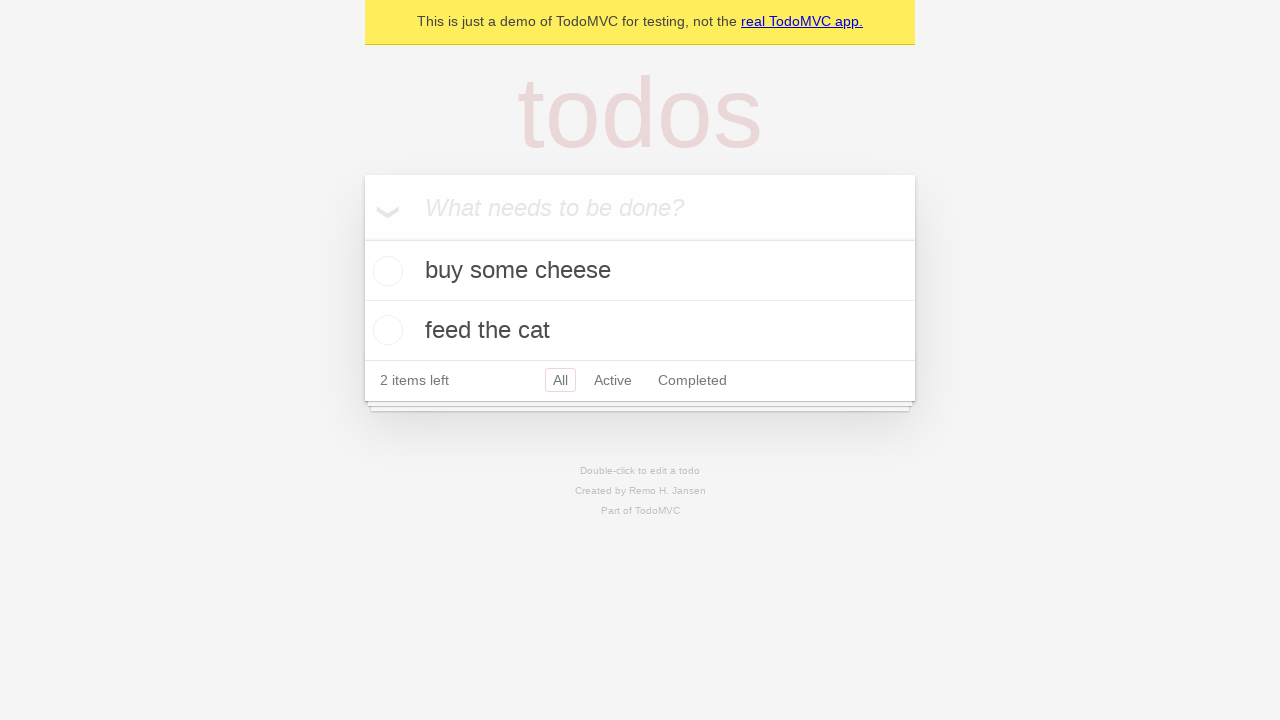

Filled todo input with 'book a doctors appointment' on internal:attr=[placeholder="What needs to be done?"i]
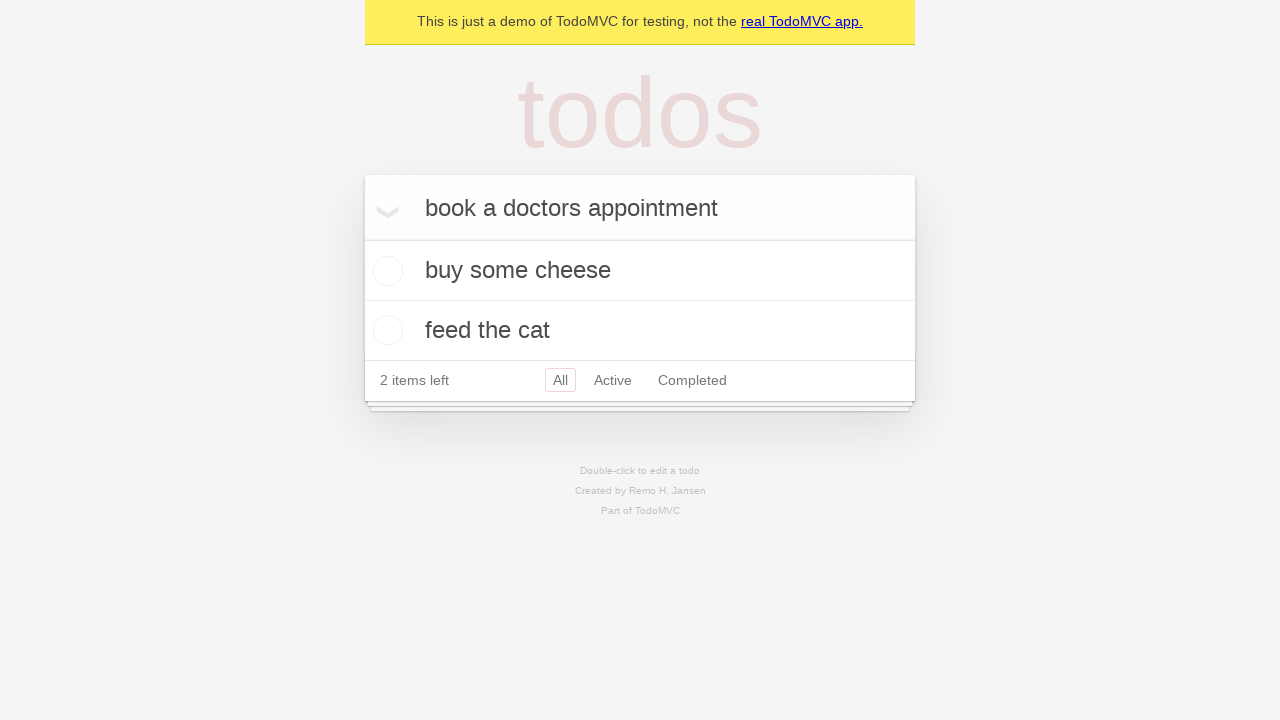

Pressed Enter to add third todo item on internal:attr=[placeholder="What needs to be done?"i]
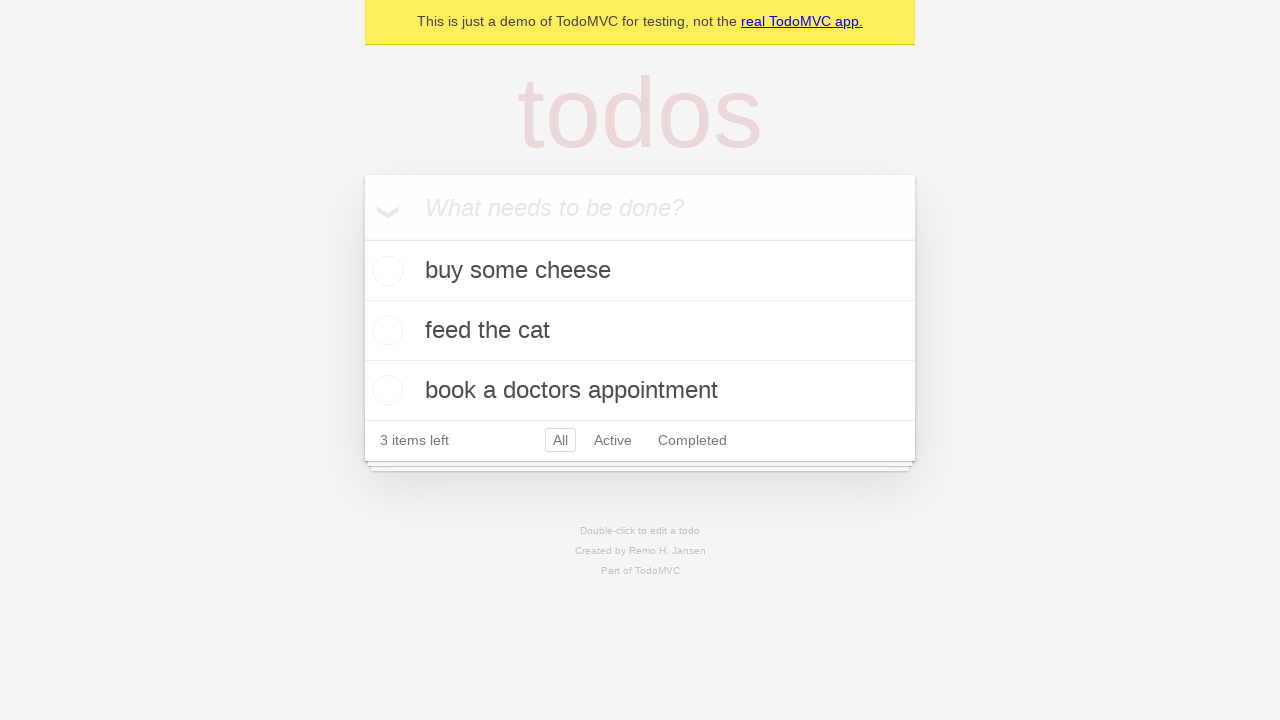

Verified that 3 items are displayed in the todo list
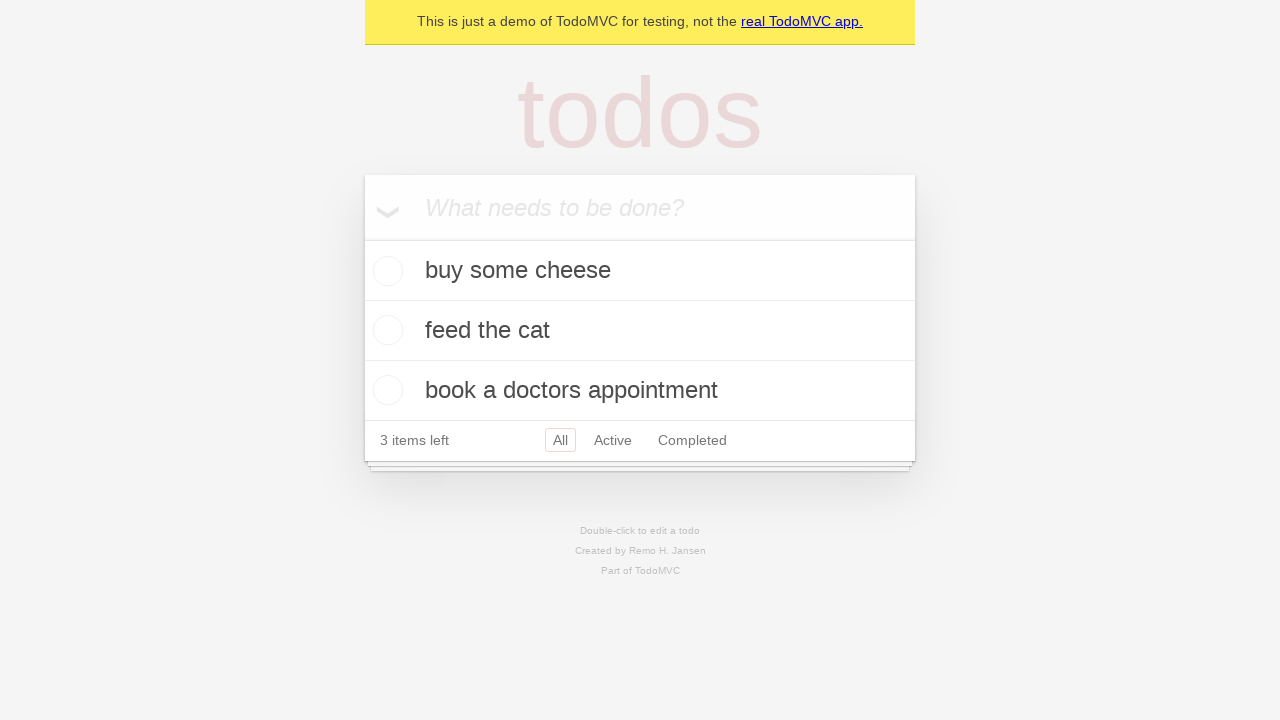

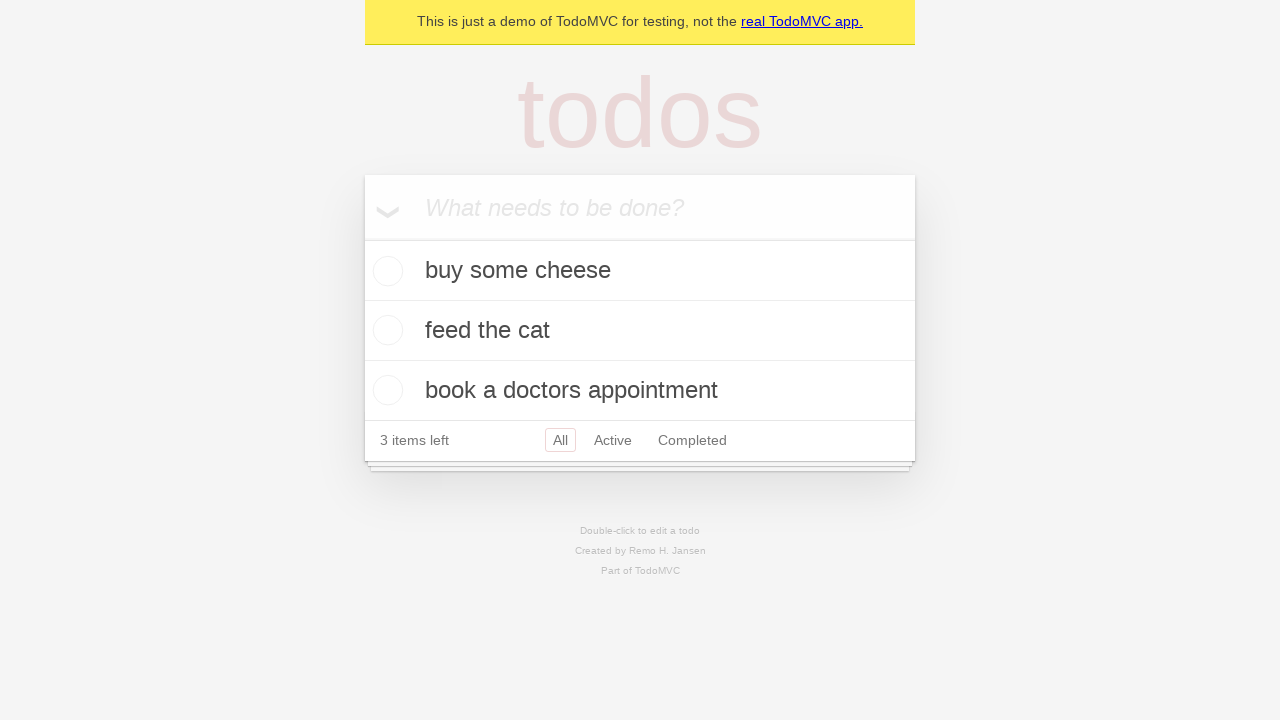